Searches for a research paper preprint on OSF (Open Science Framework) by entering a paper title in the search box and verifying search results load.

Starting URL: https://osf.io/search?resourceType=Preprint

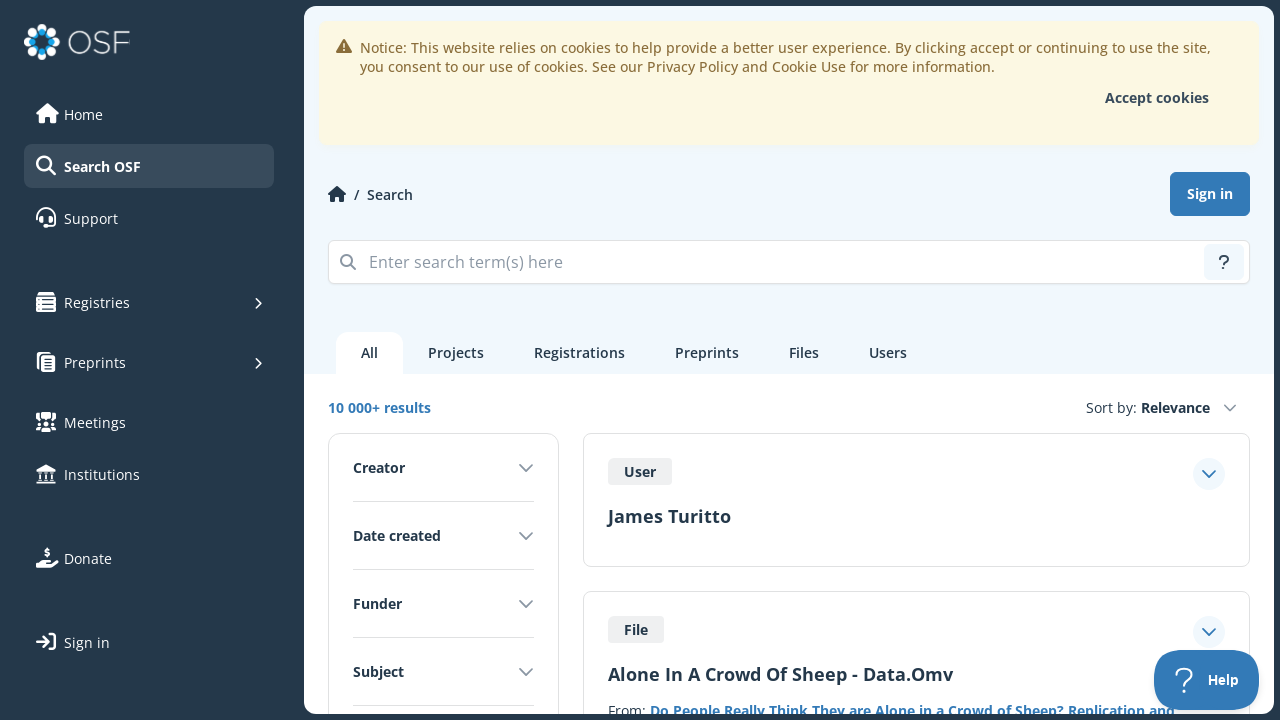

Located search input box on OSF preprint search page
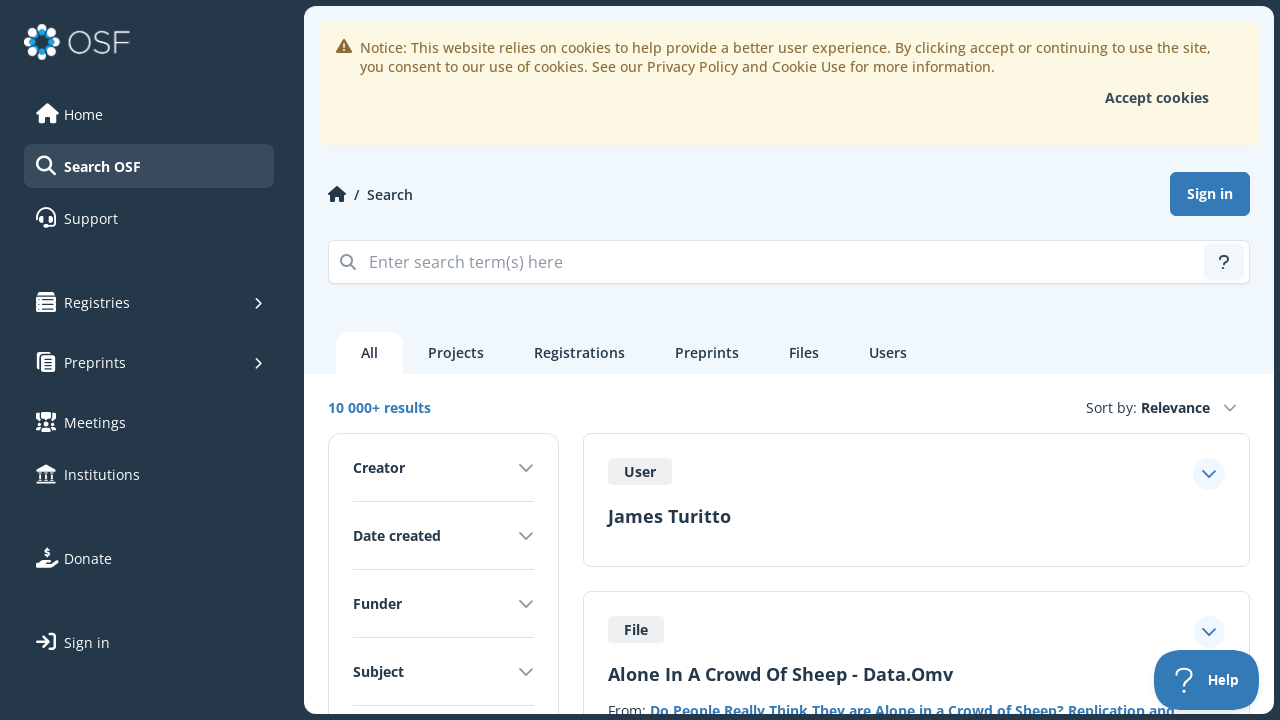

Filled search box with paper title 'Machine Learning Applications in Climate Science'
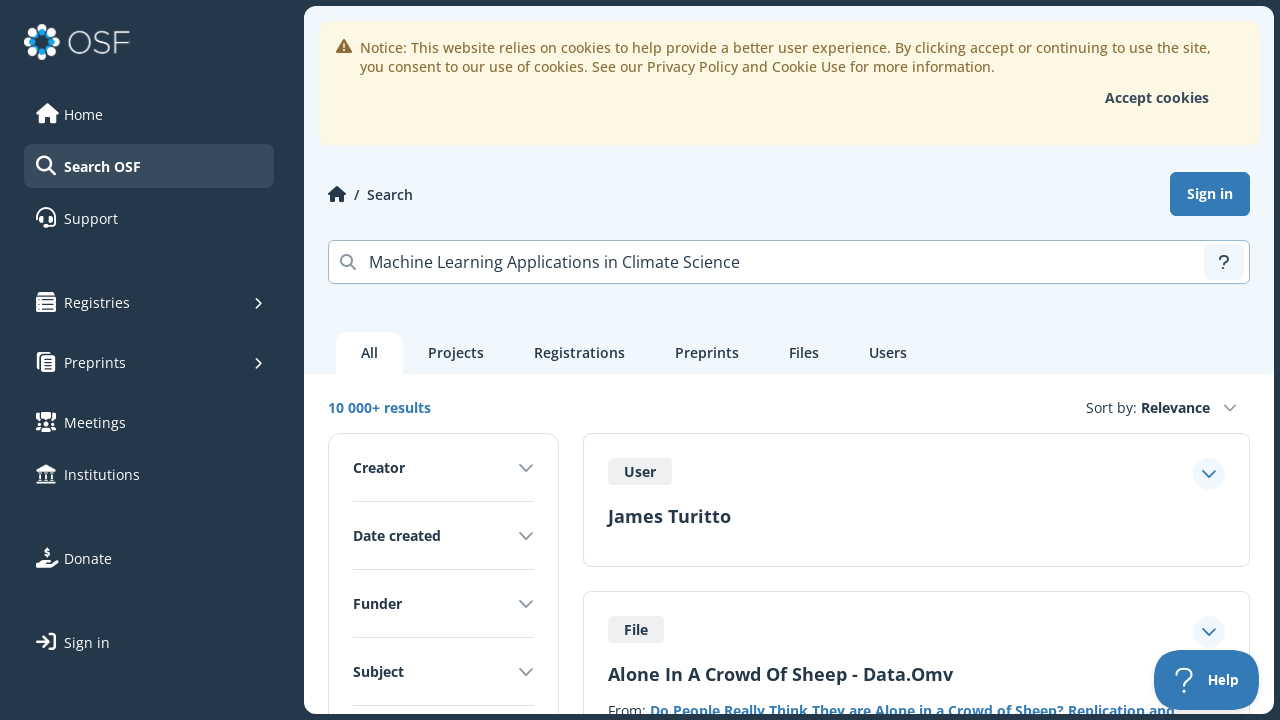

Pressed Enter to submit search query
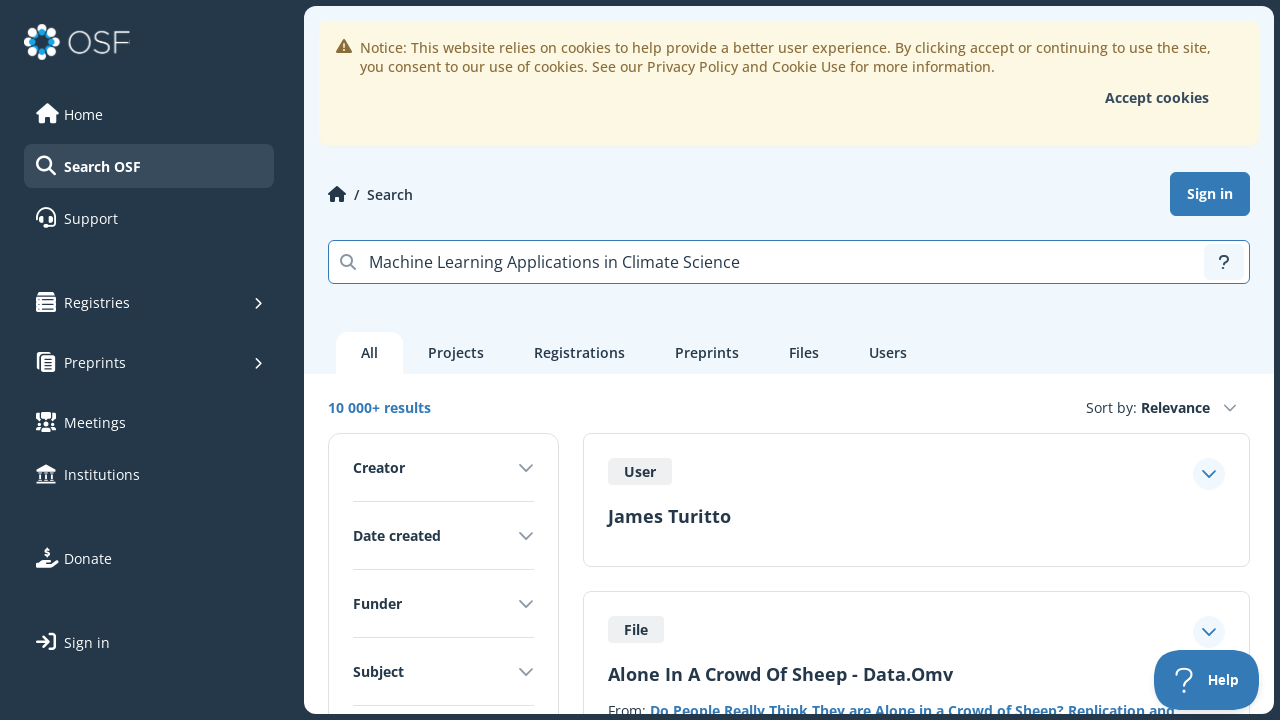

Waited for search results to load (10 second timeout)
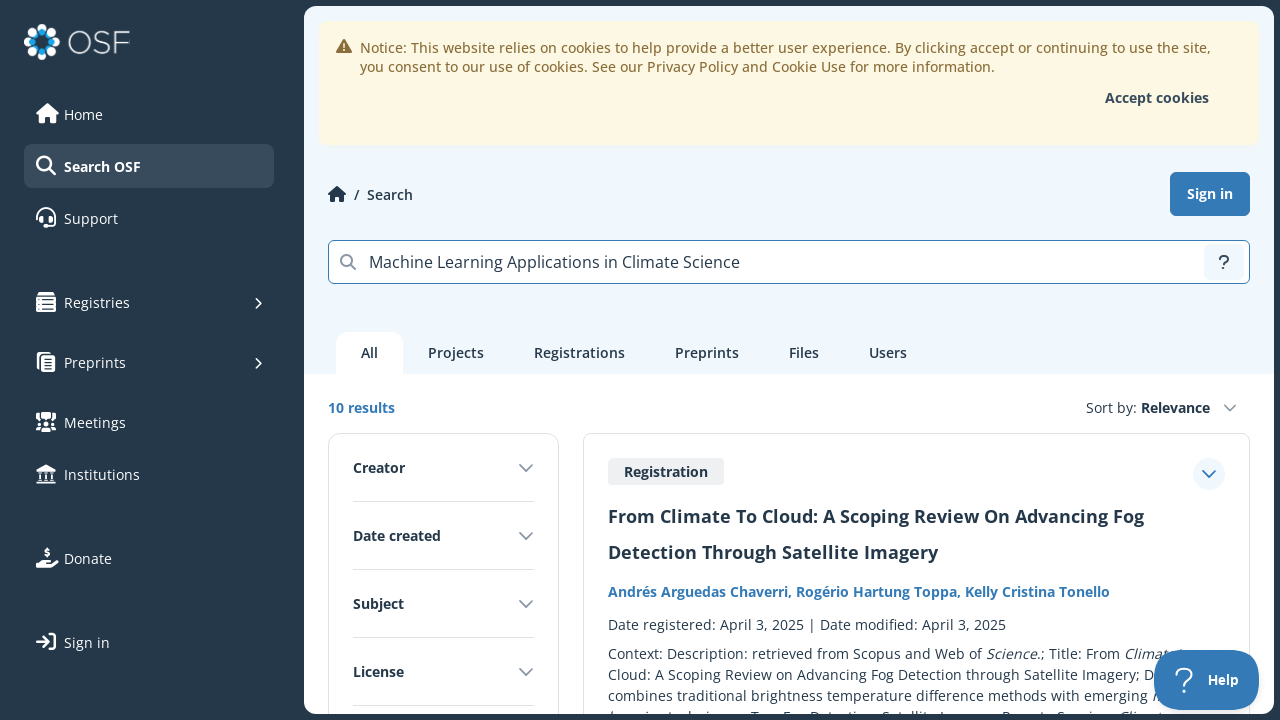

Search result links appeared on page
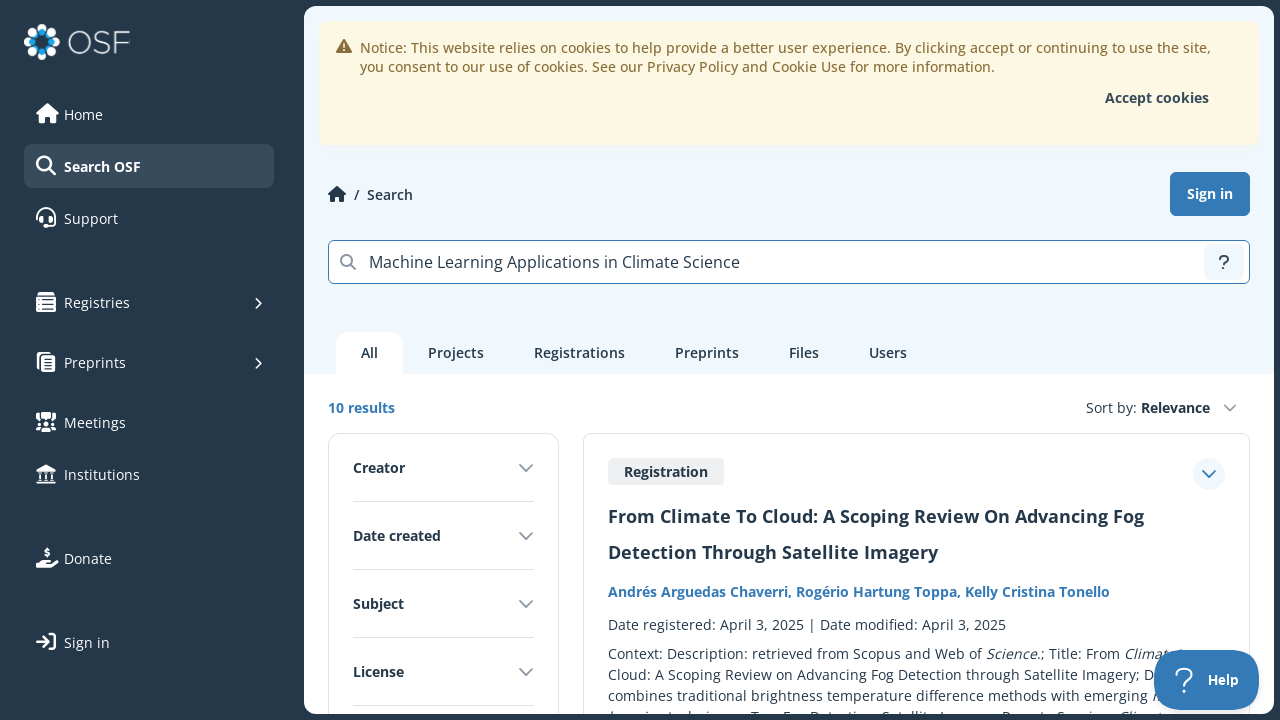

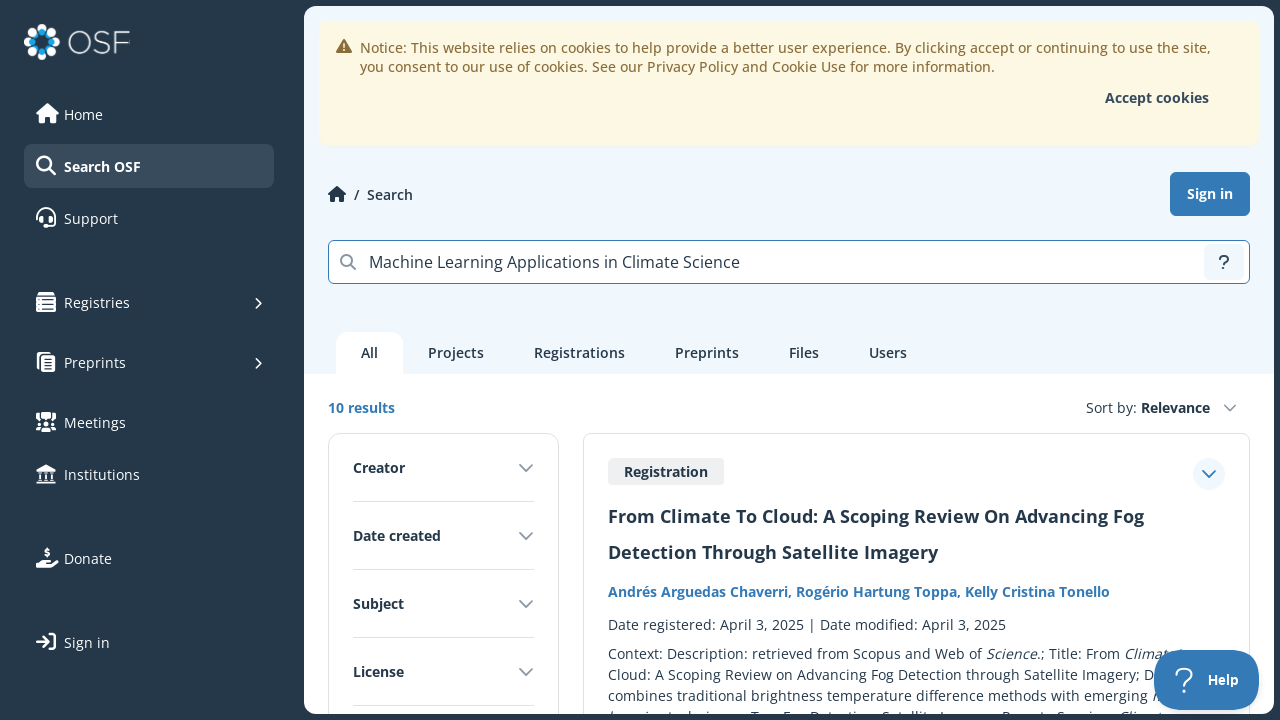